Tests a math calculation form by reading two numbers from the page, calculating their sum, selecting the result from a dropdown, and submitting the form

Starting URL: http://suninjuly.github.io/selects2.html

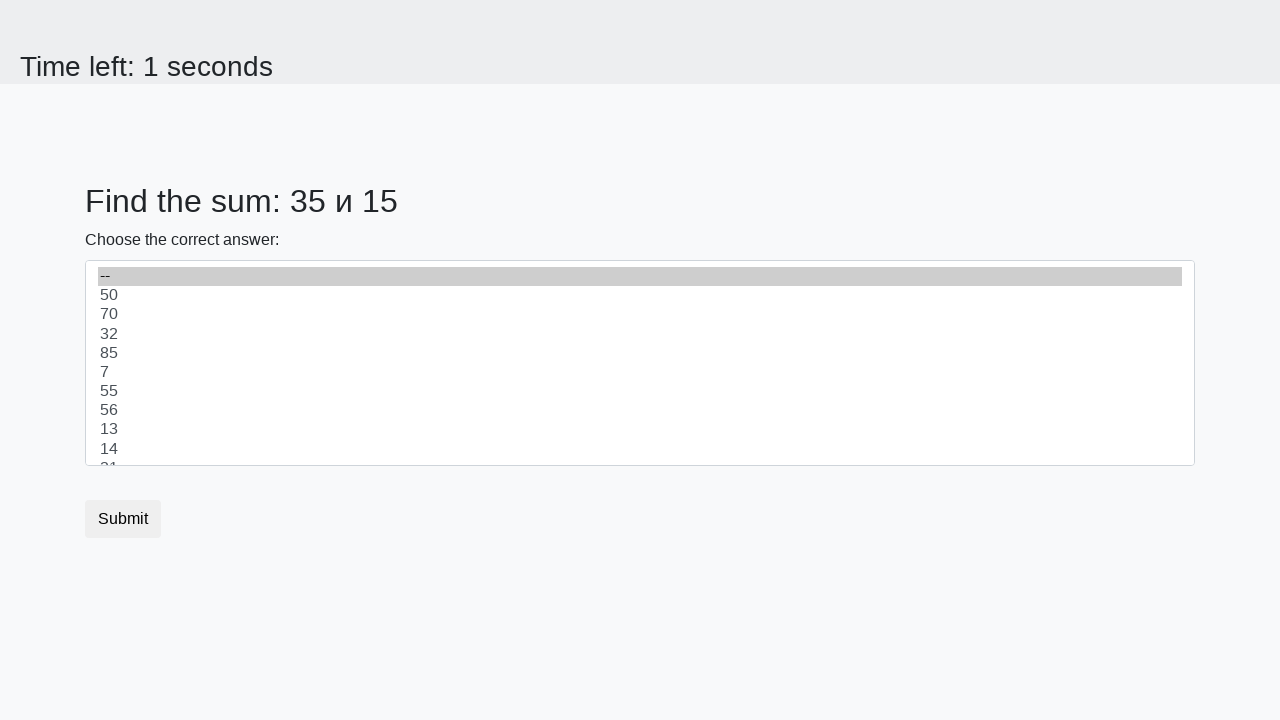

Read first number from #num1 element
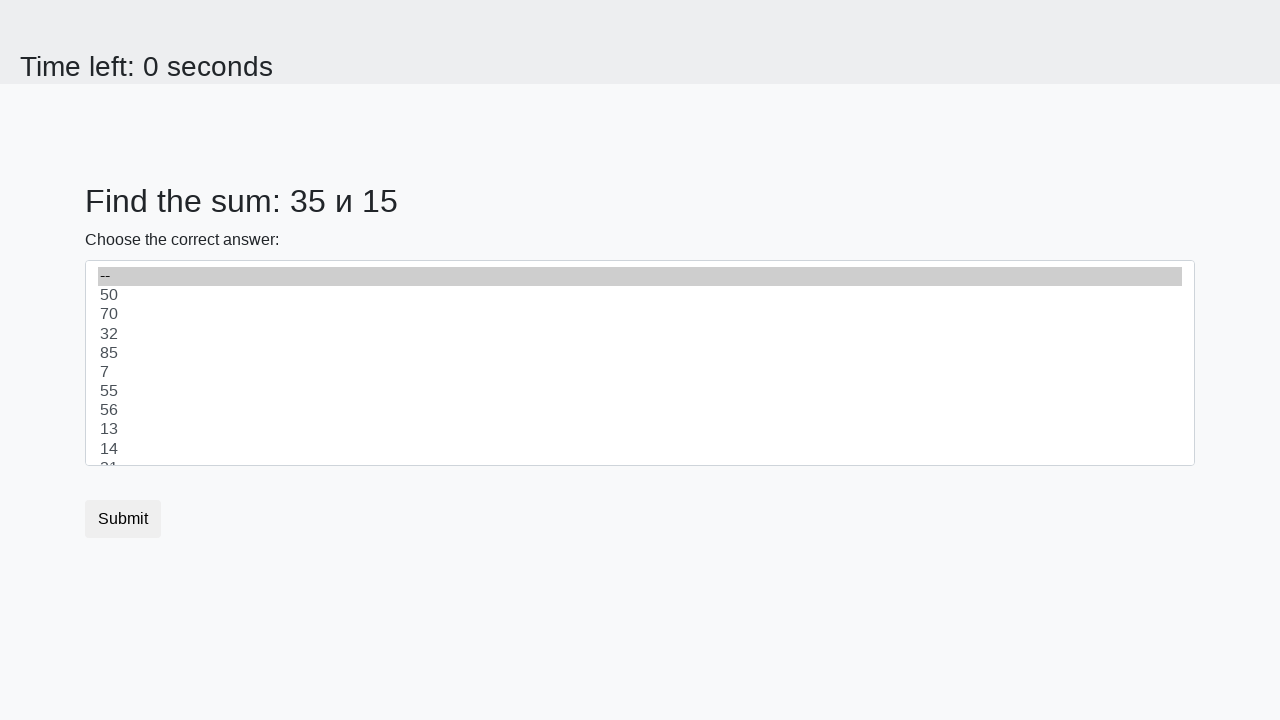

Read second number from #num2 element
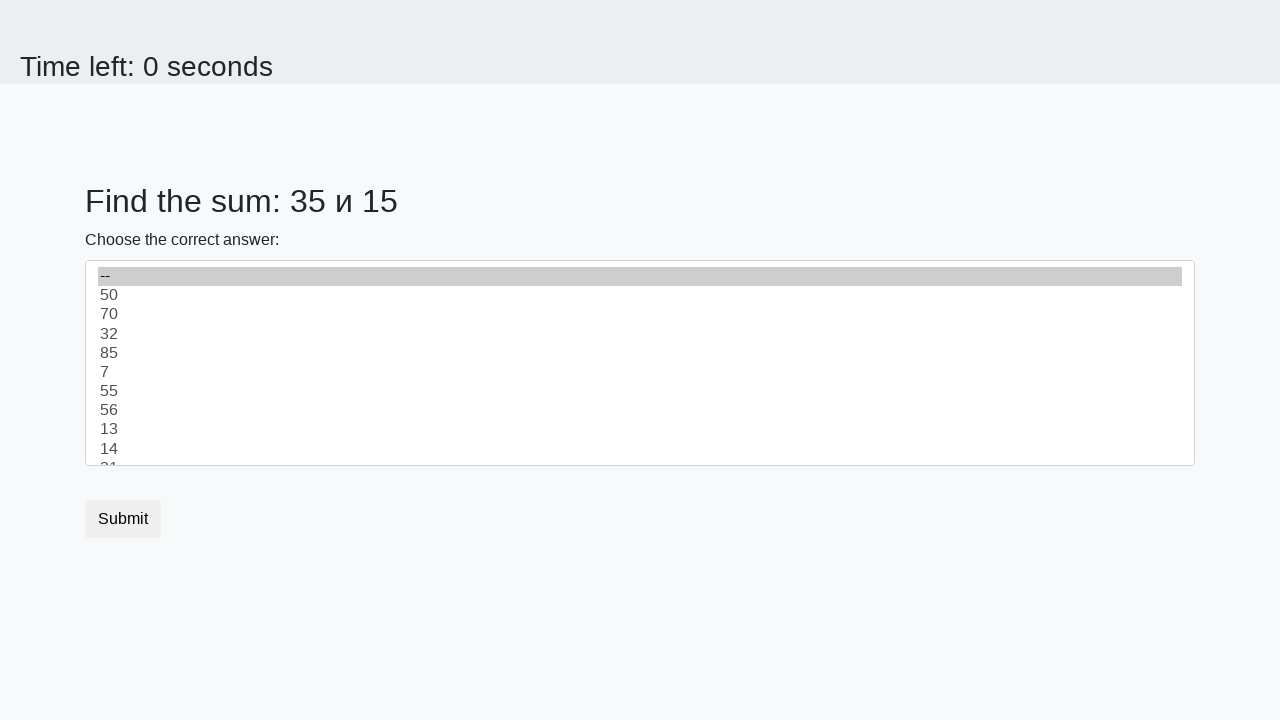

Calculated sum: 35 + 15 = 50
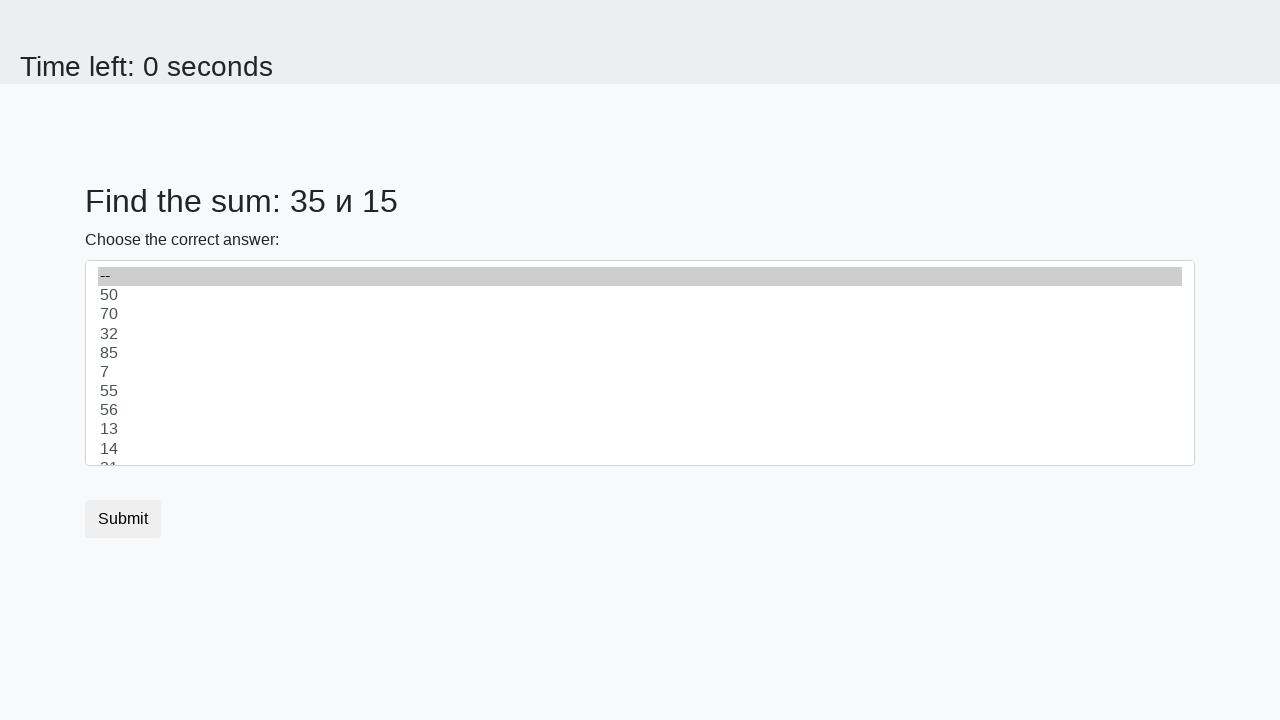

Selected calculated value 50 from dropdown on #dropdown
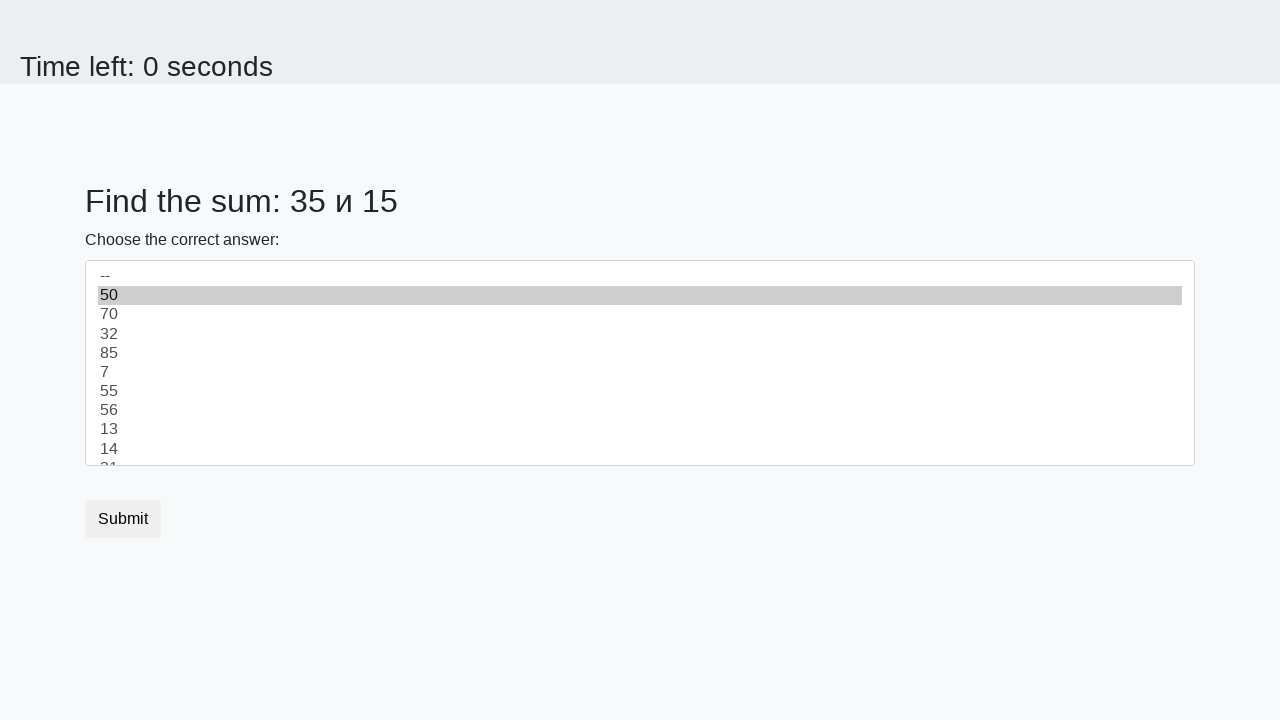

Clicked submit button to submit form at (123, 519) on button.btn
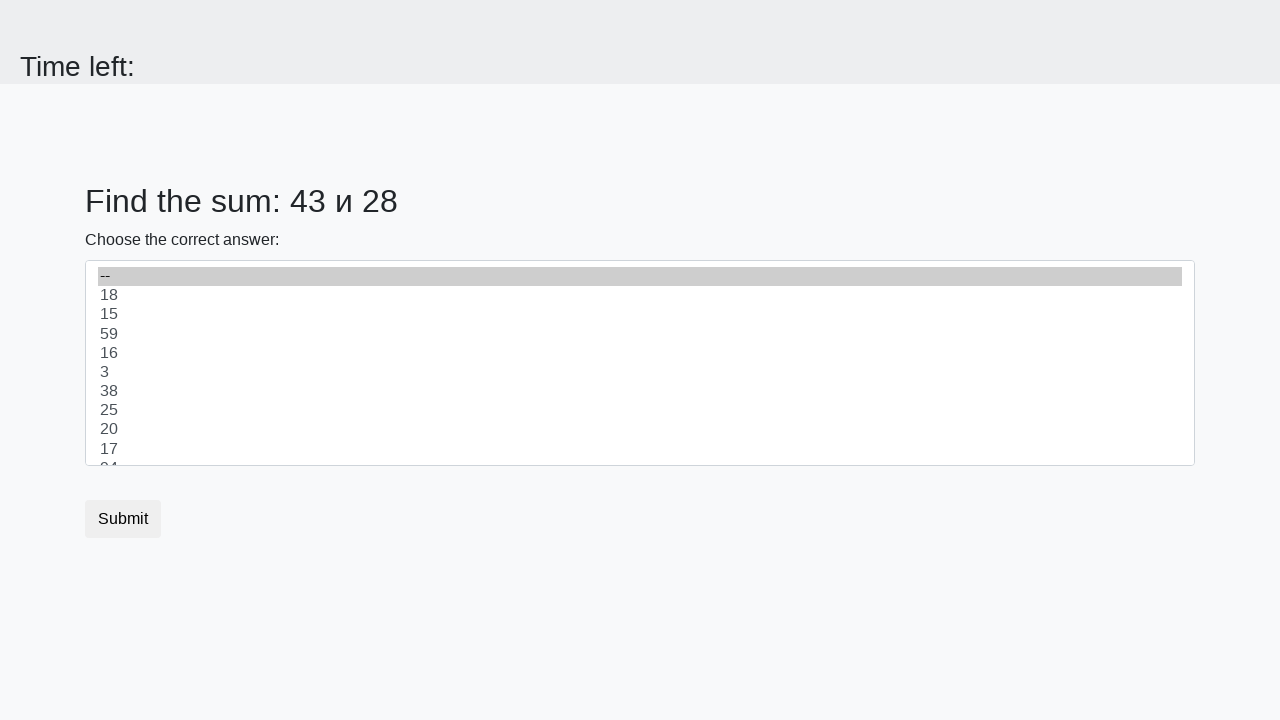

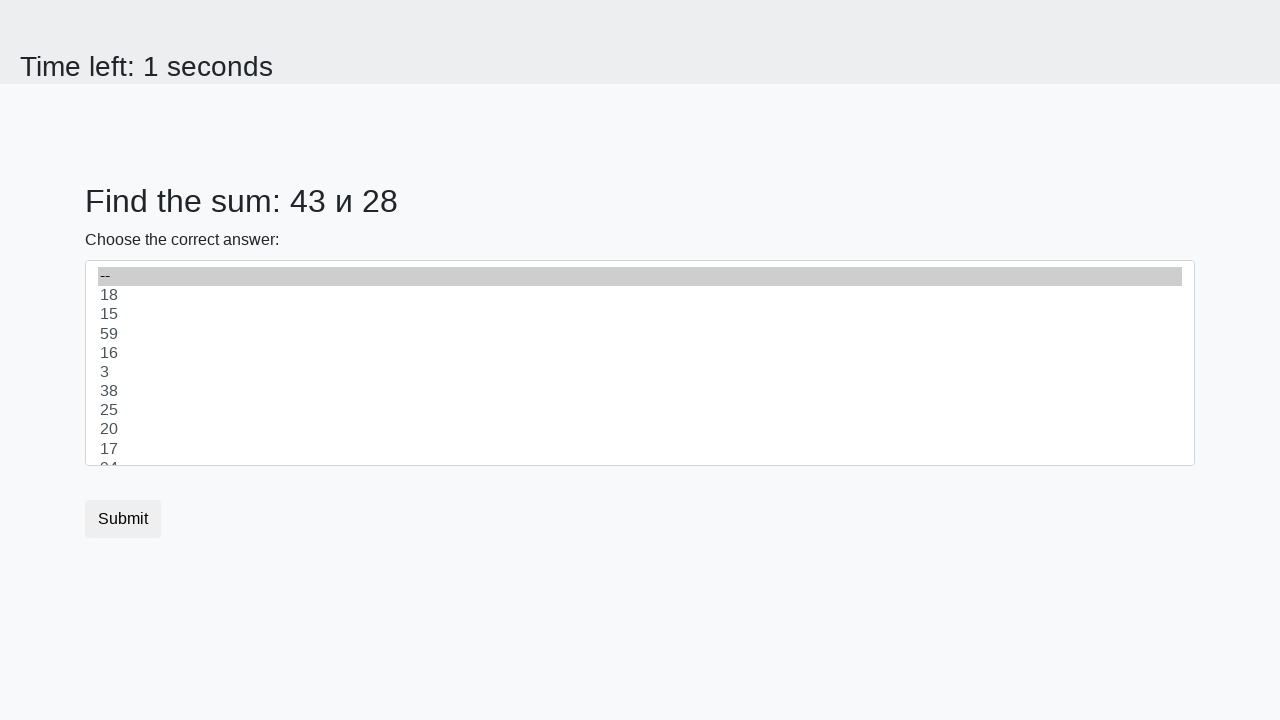